Tests product creation workflow by navigating through links, filling out a product form with name, description, category and price, then saving and searching for the created product

Starting URL: https://www.leafground.com/link.xhtml

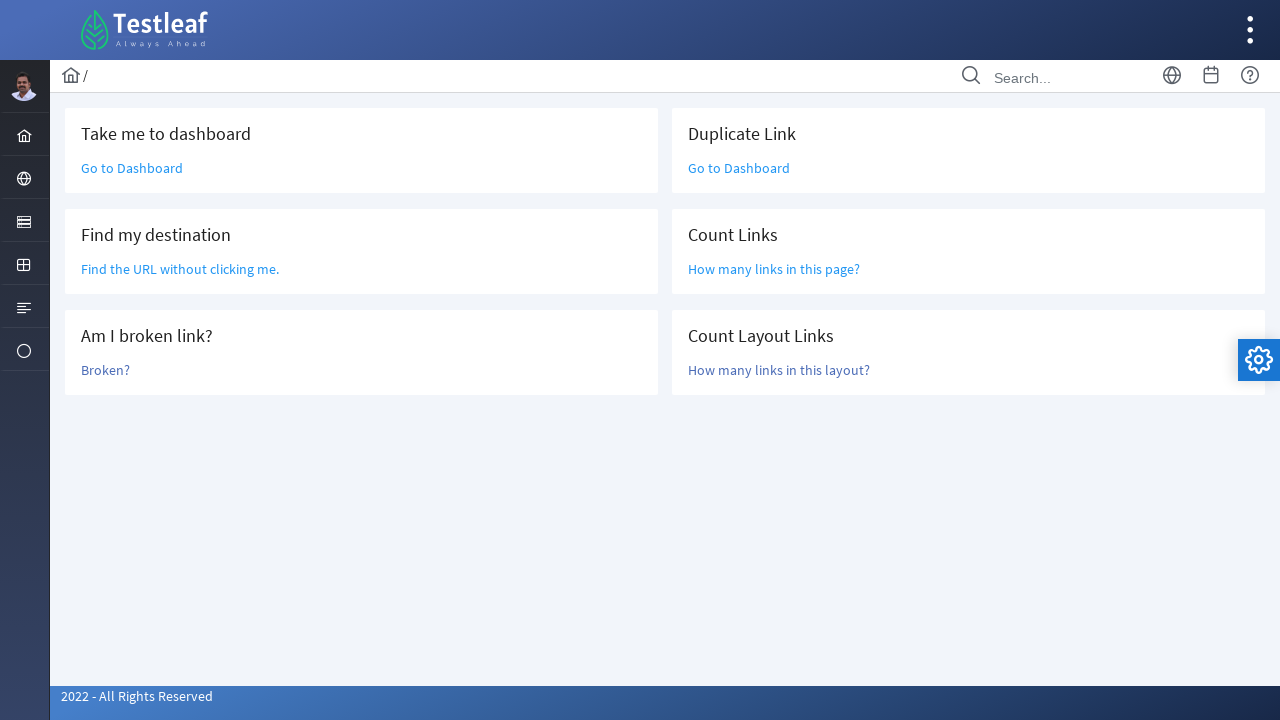

Clicked link to find URL without clicking at (180, 269) on xpath=//*[text()='Find the URL without clicking me.']
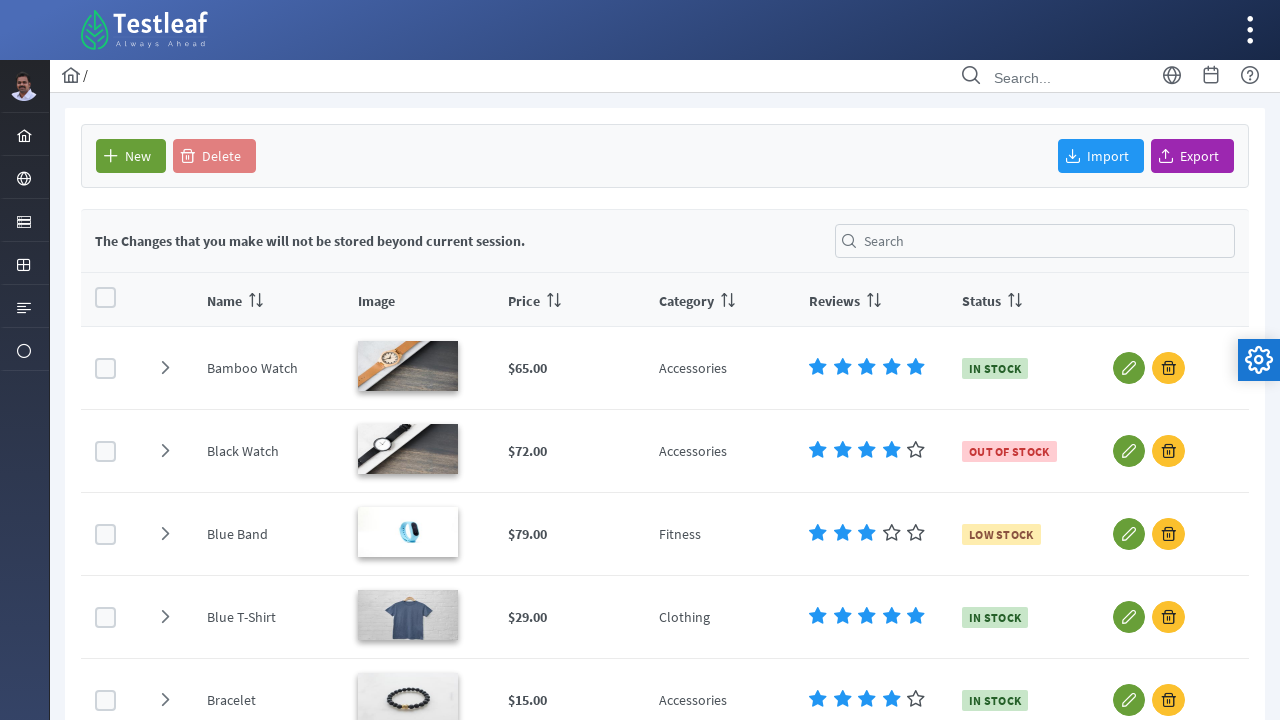

New button became visible
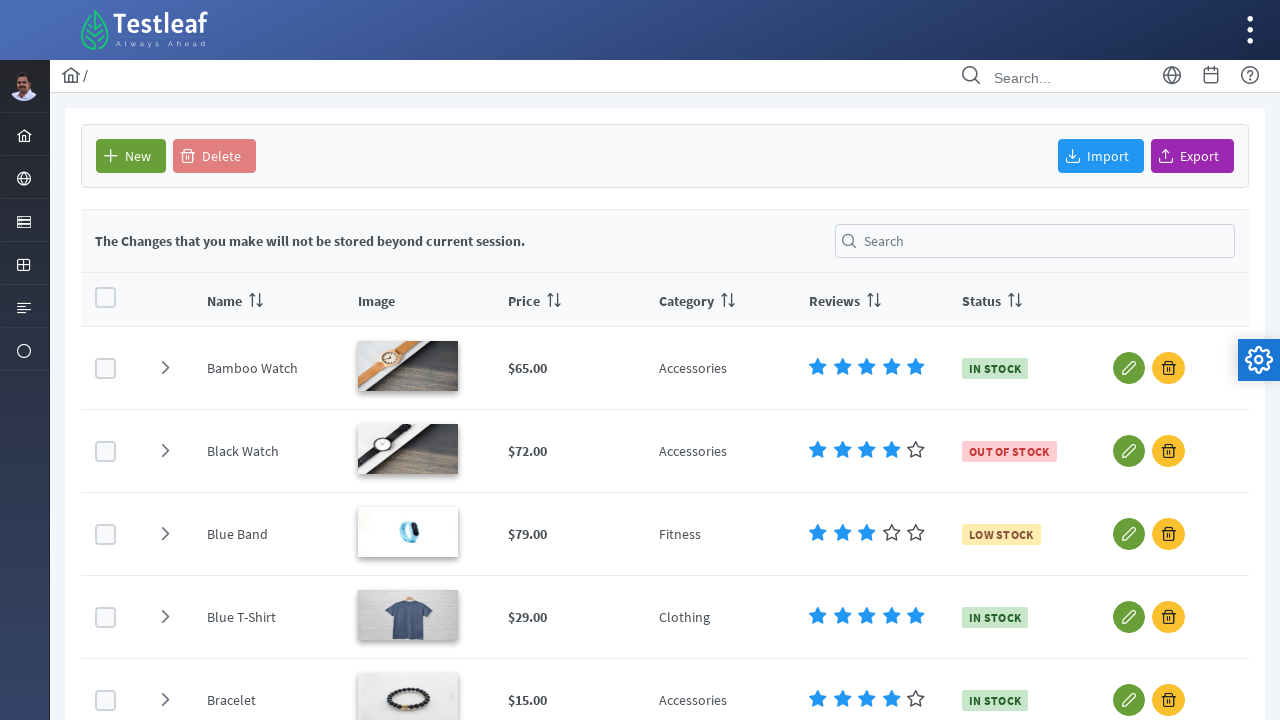

Clicked New button to start product creation at (131, 156) on xpath=//*[text()='New']
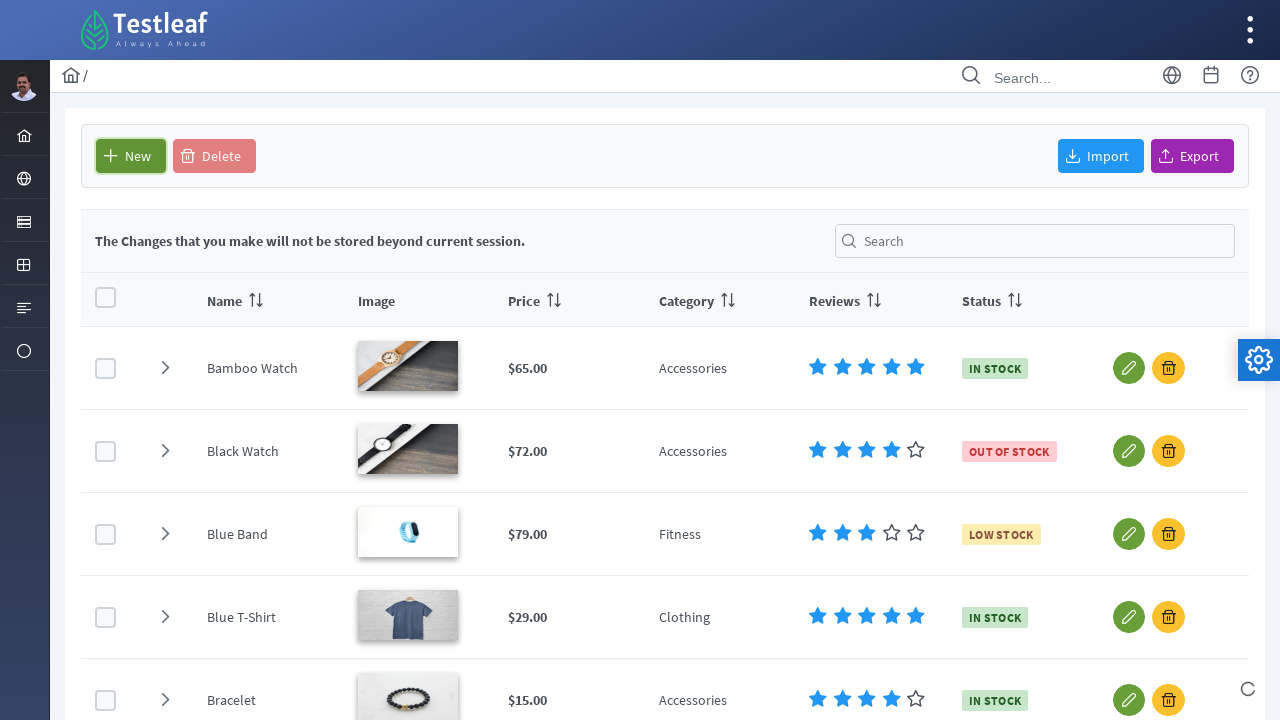

Product form loaded successfully
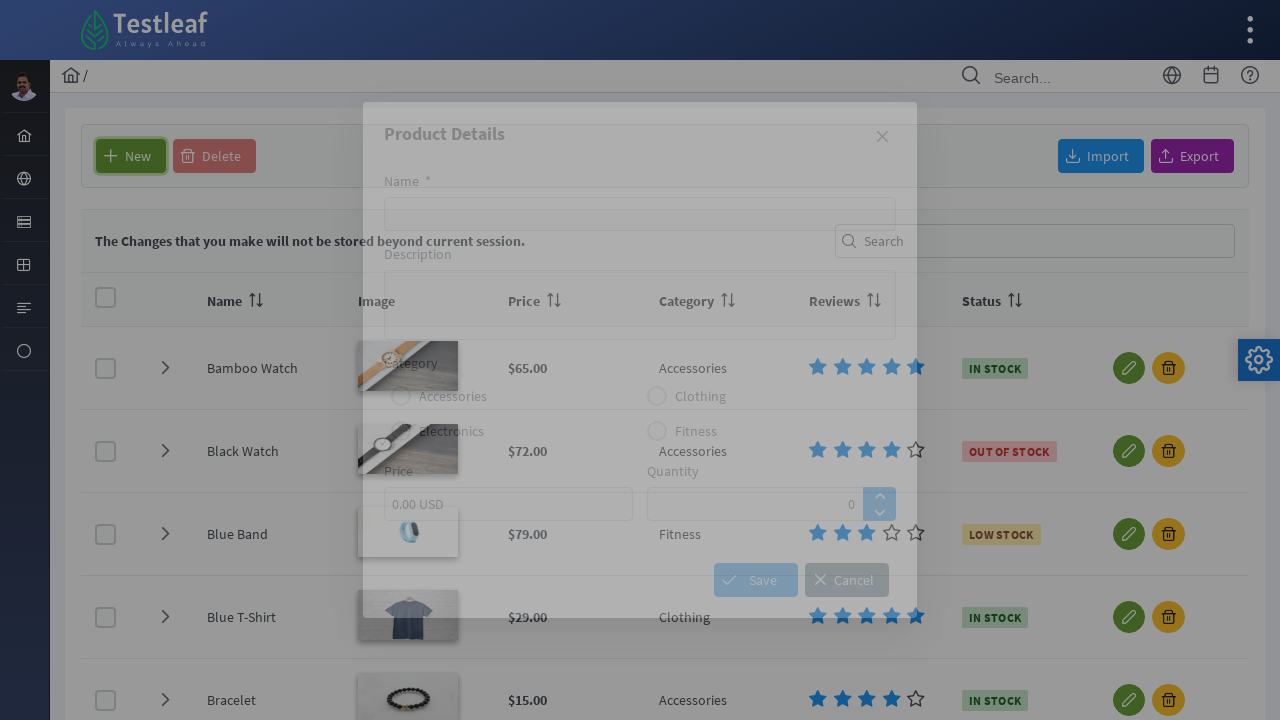

Entered product name 'Bracelet7' on #form\:name
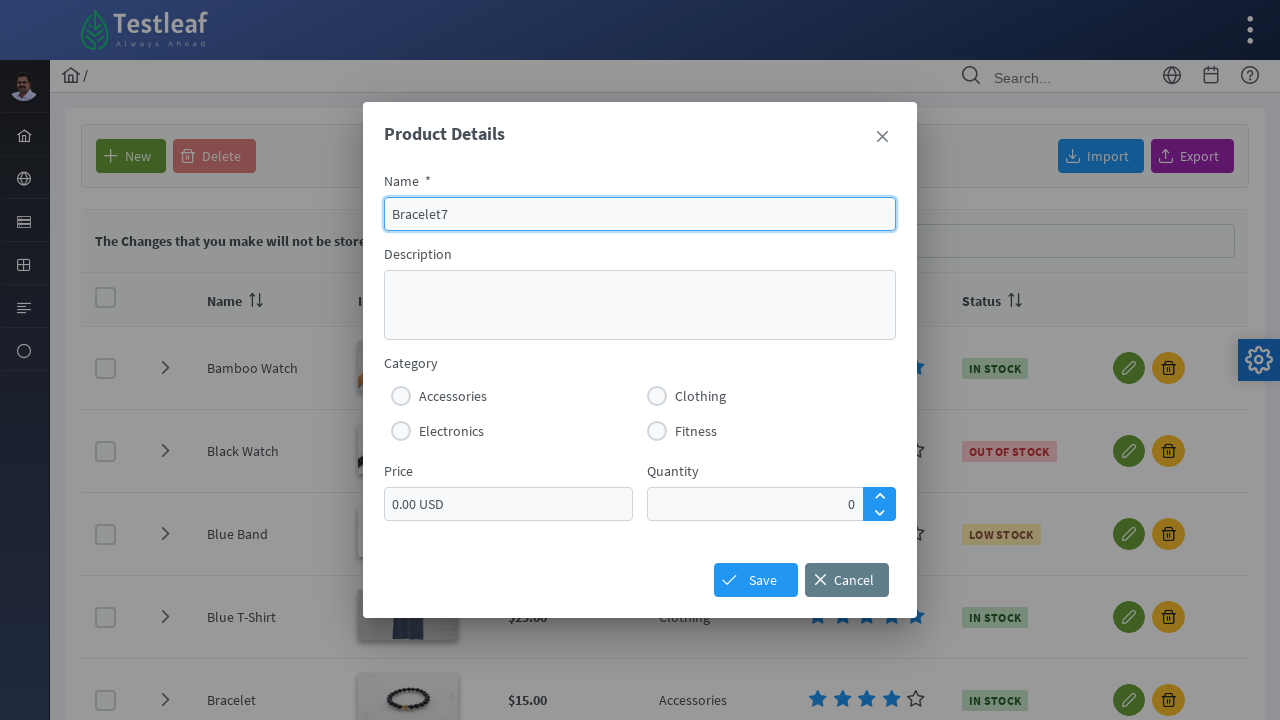

Entered product description 'for Girls only' on #form\:description
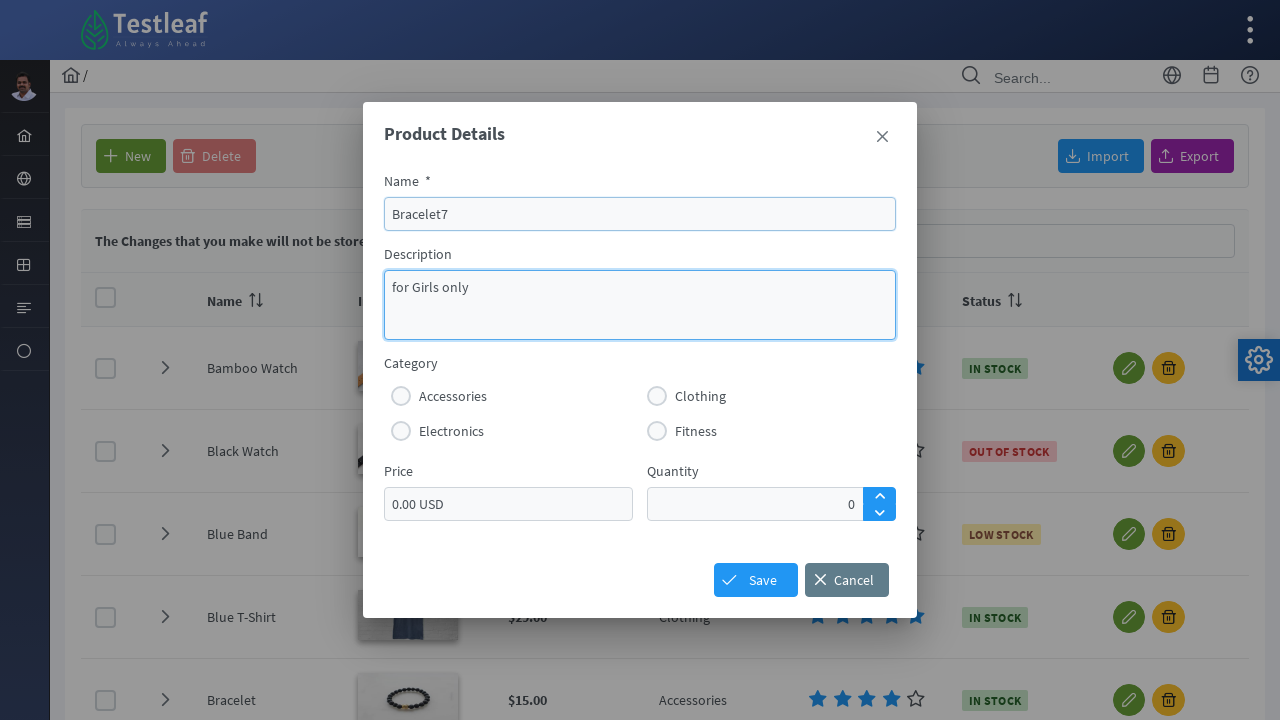

Selected Accessories category at (453, 396) on xpath=//label[text()='Accessories']
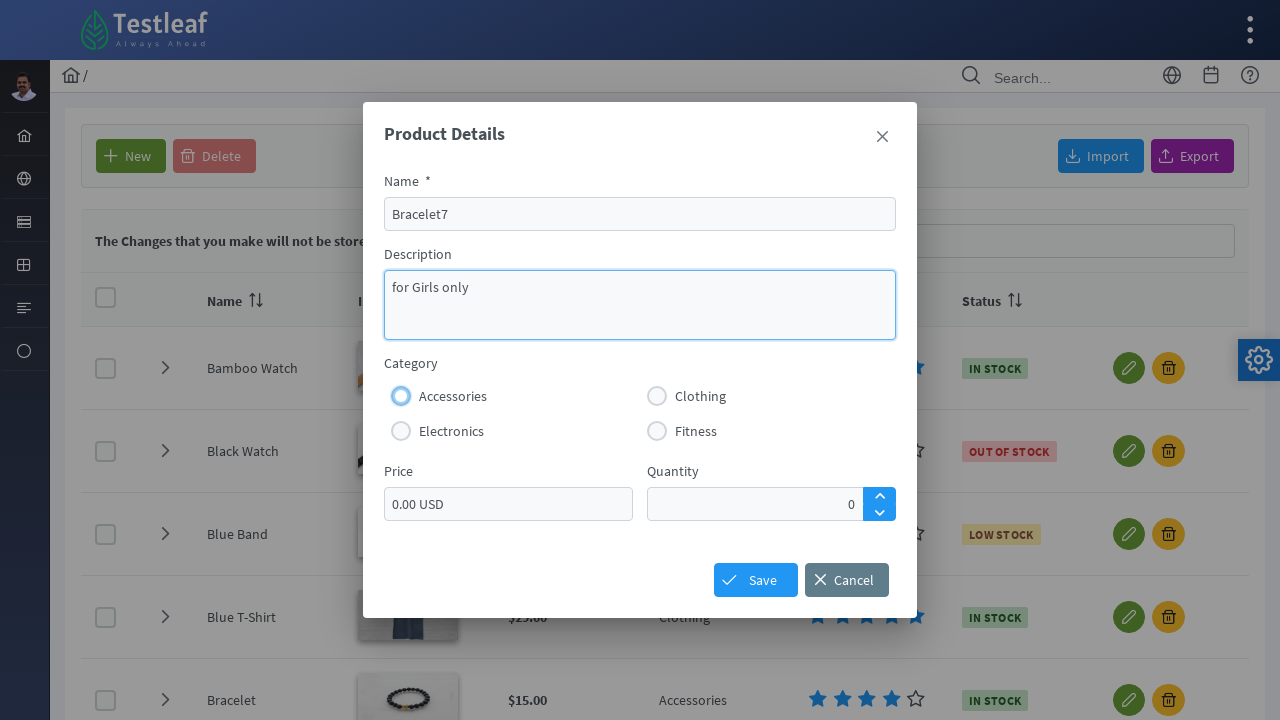

Clicked price input field at (508, 504) on #form\:price_input
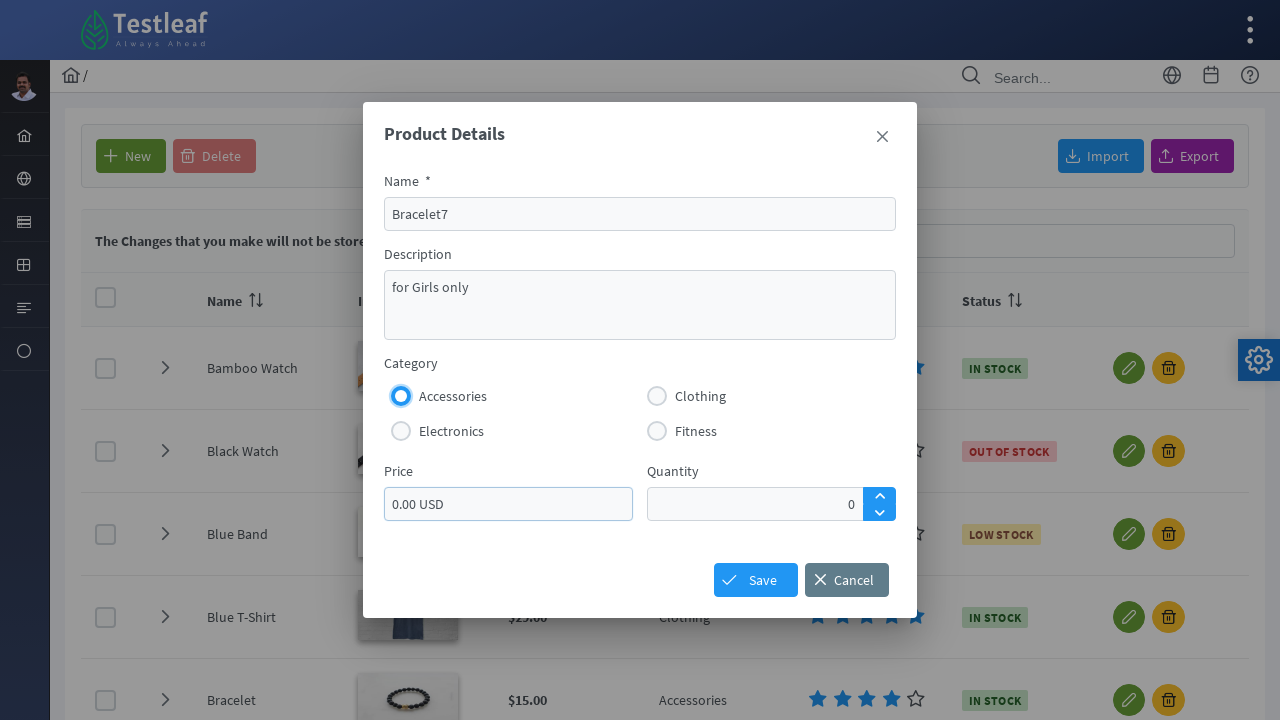

Selected all text in price field
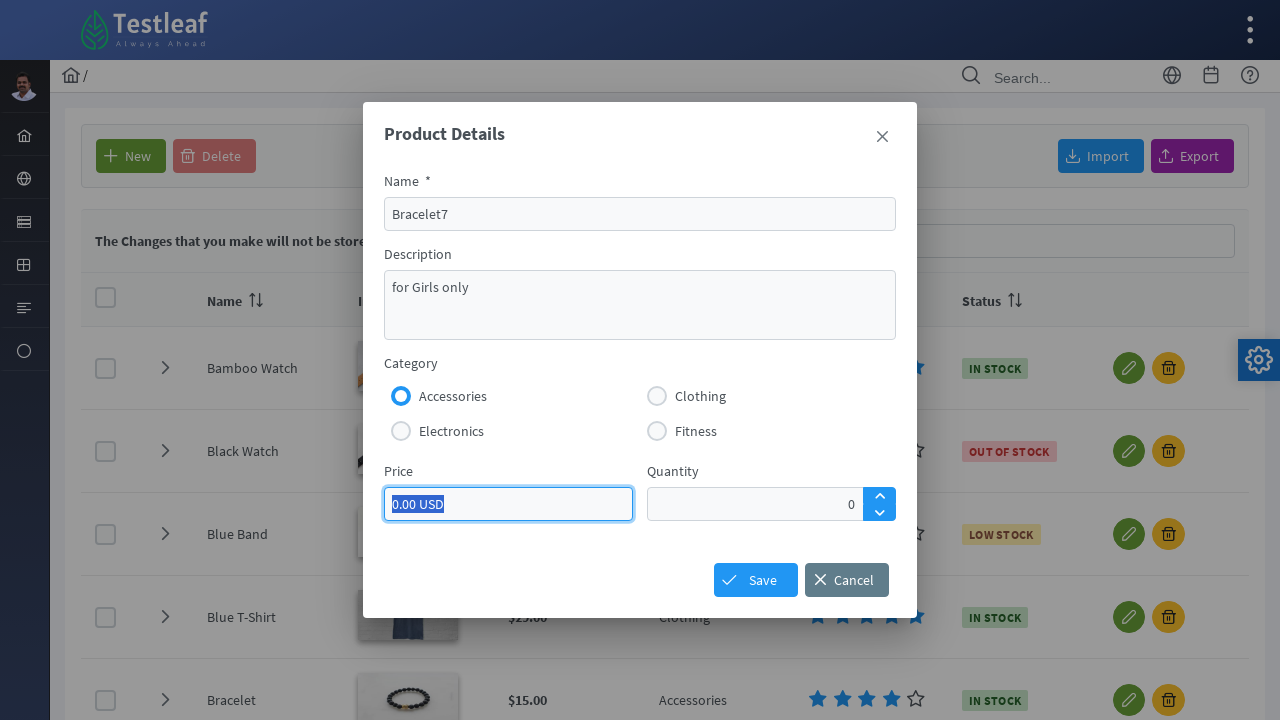

Cleared price field
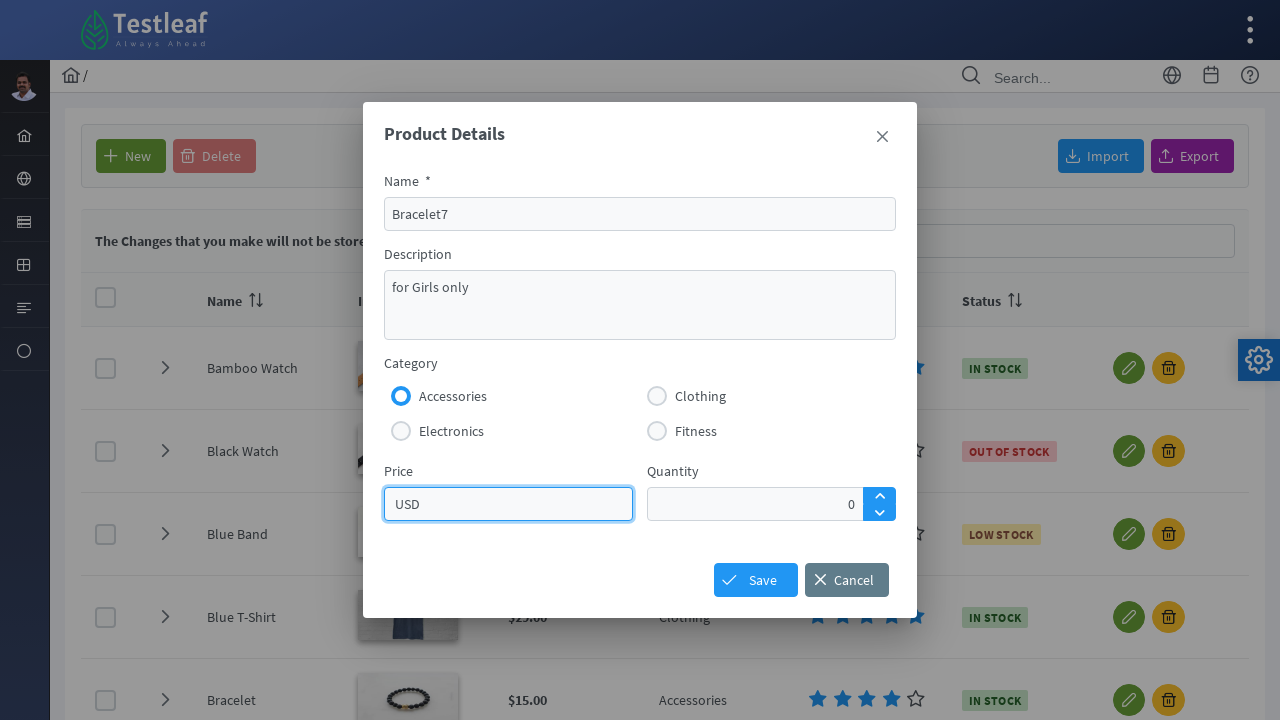

Entered product price '9.99' on #form\:price_input
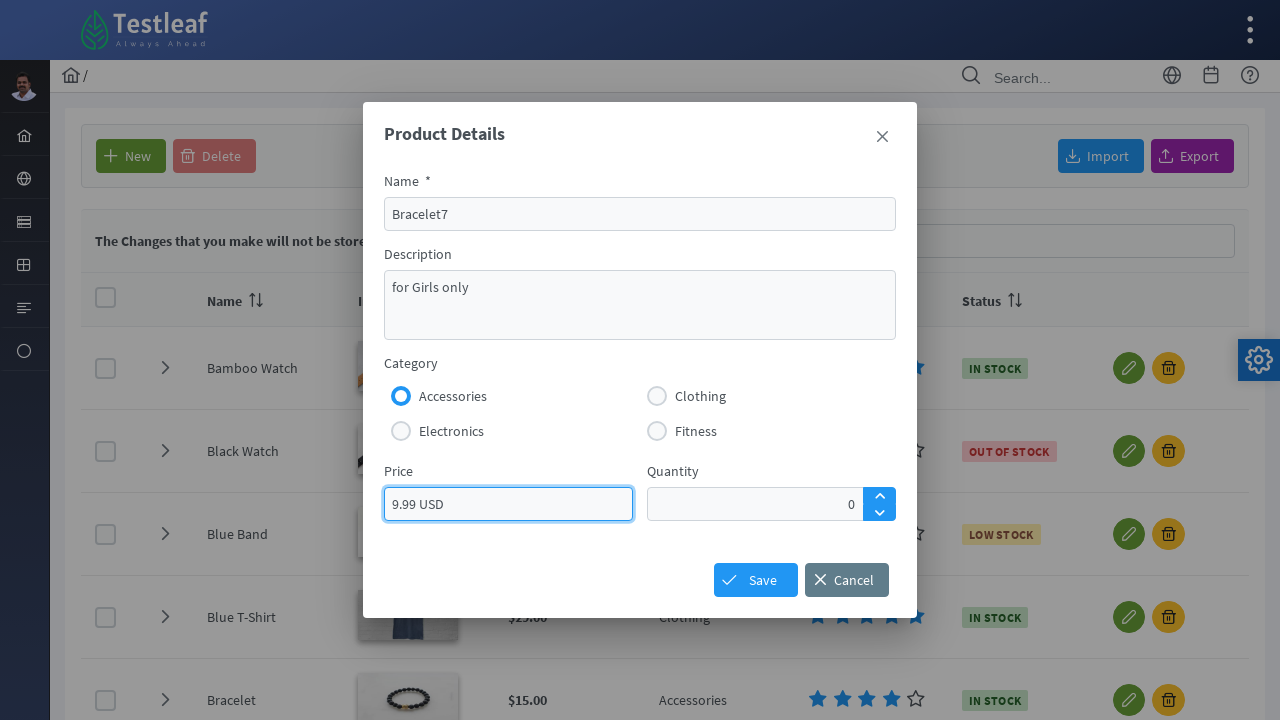

Clicked button element at (880, 495) on xpath=//*[@class='ui-button-text']
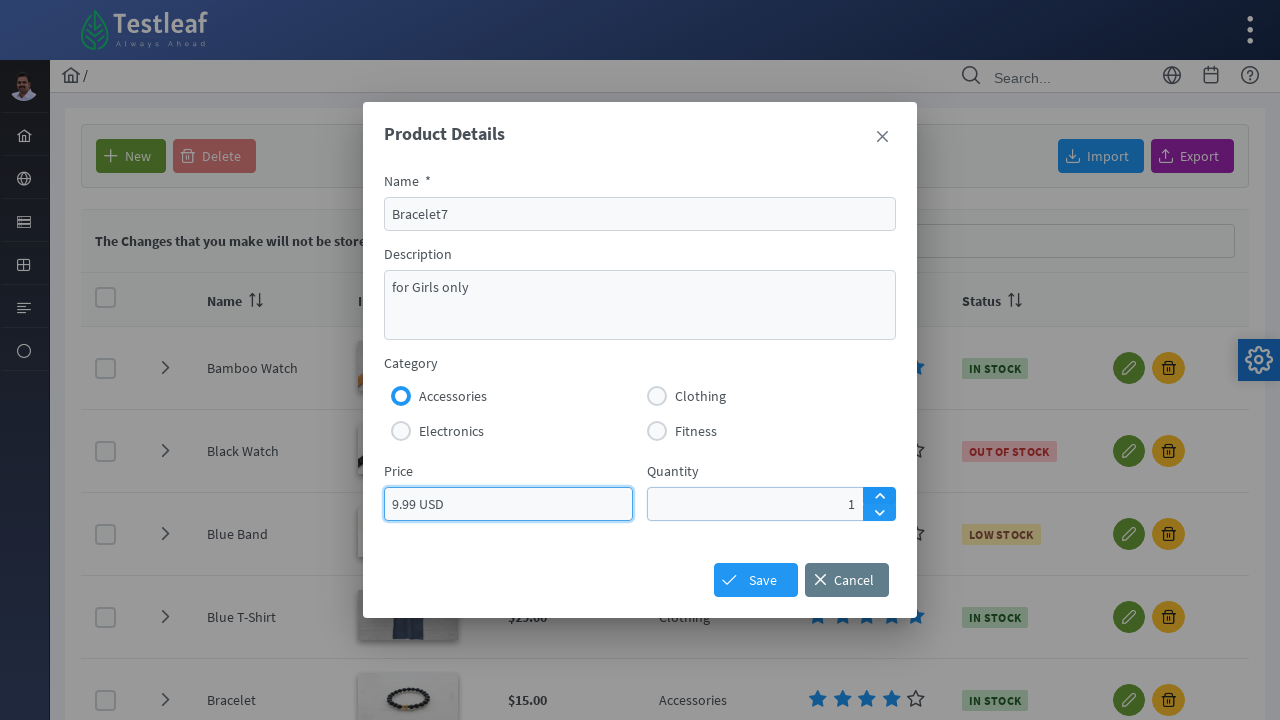

Clicked Save button to save product at (756, 580) on xpath=//*[text()='Save']
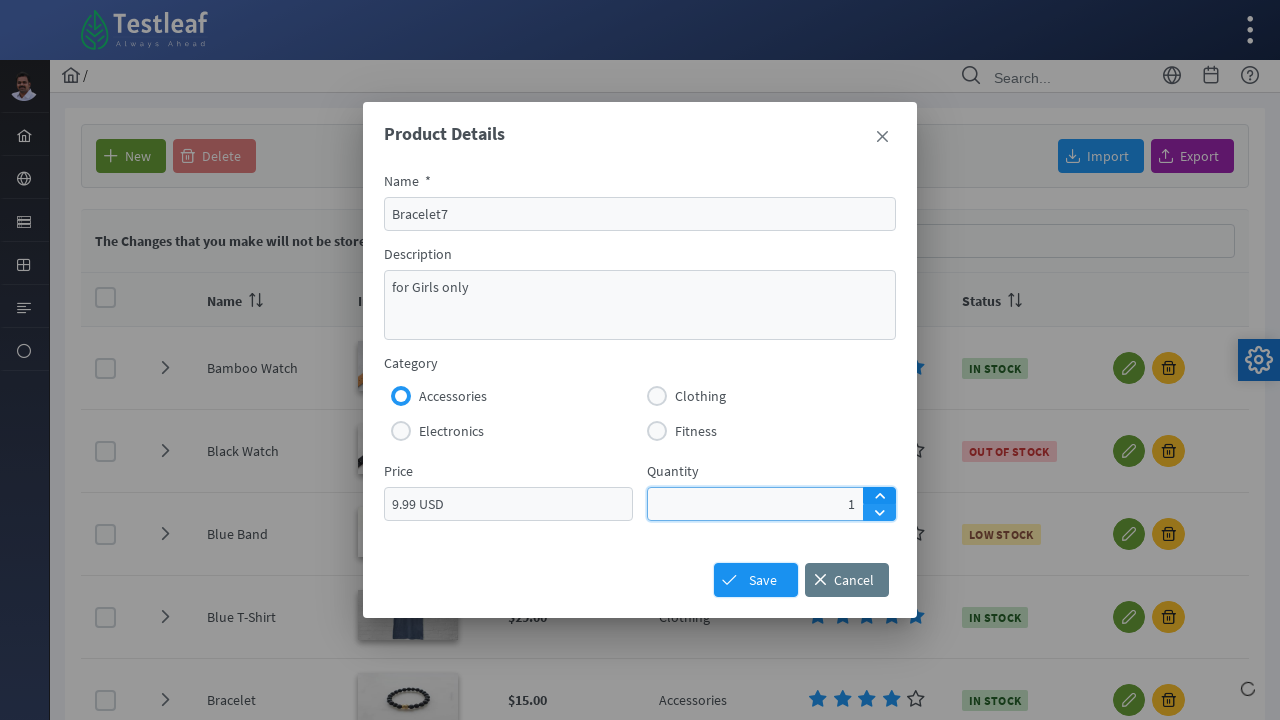

Product Added confirmation message appeared
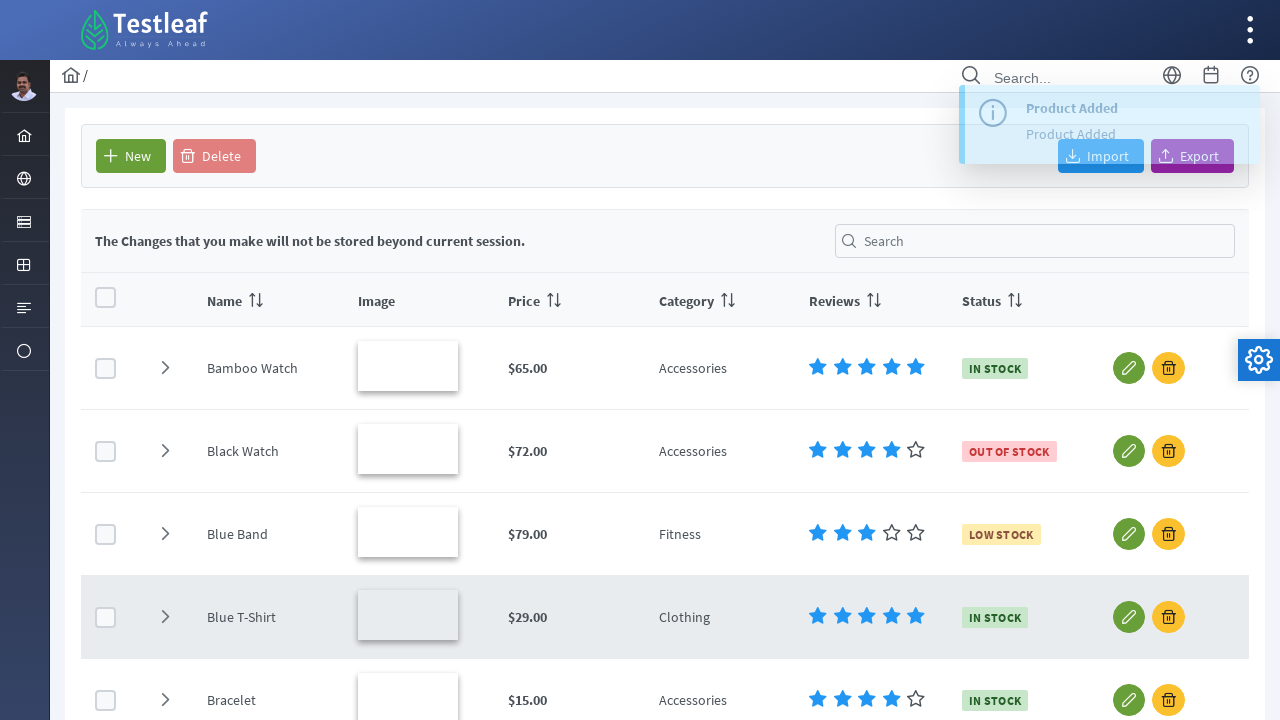

Searched for created product 'Bracelet7' on #form\:dt-products\:globalFilter
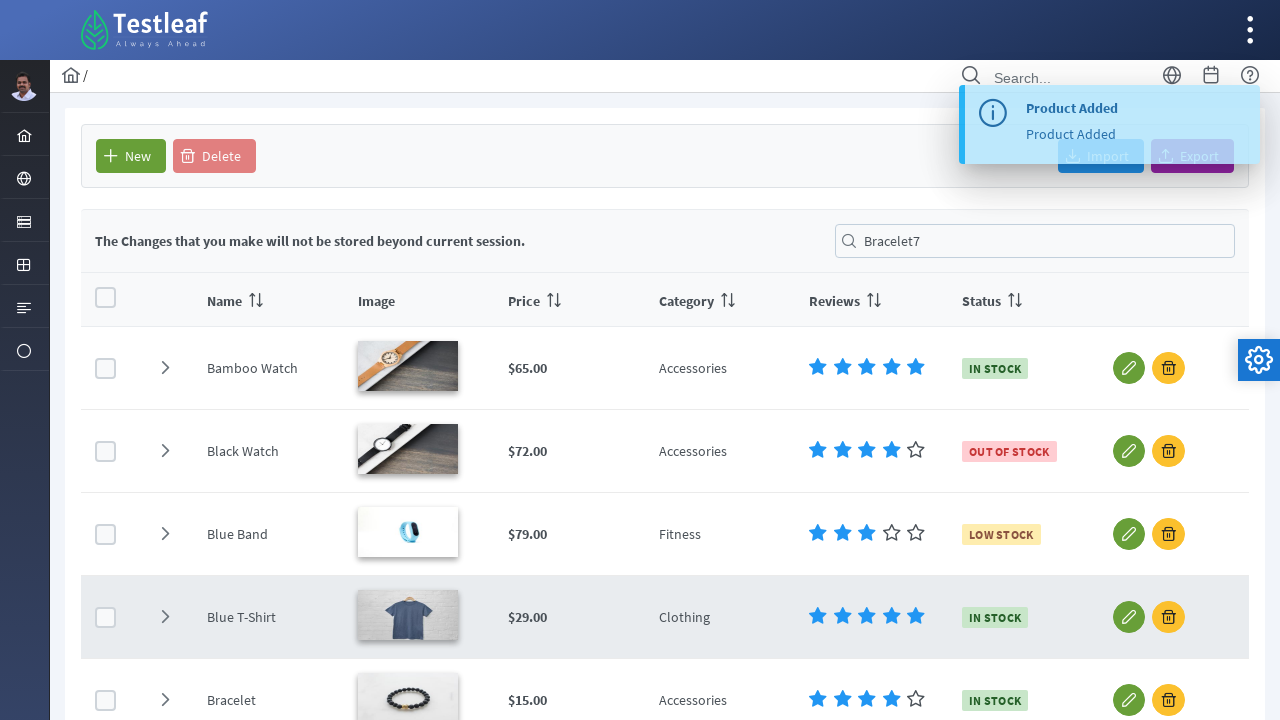

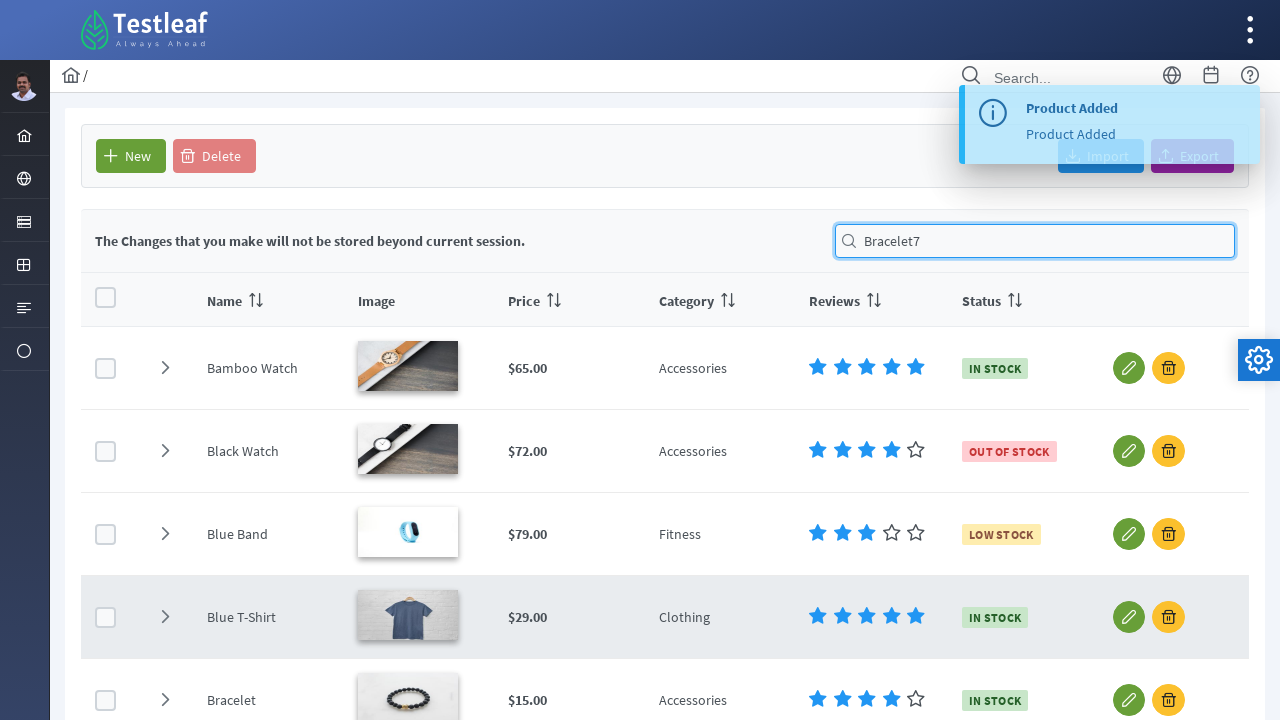